Opens multiple tabs within the same browser context and navigates to two different registration/form pages

Starting URL: https://demo.automationtesting.in/Register.html

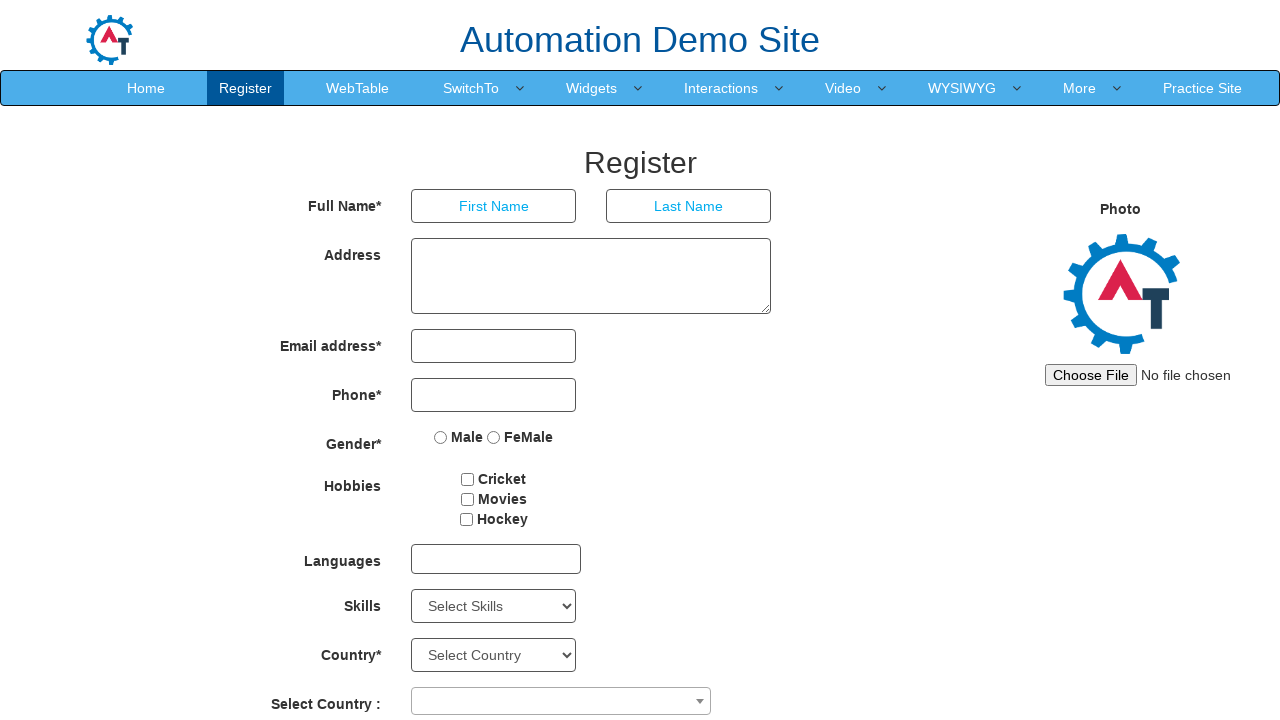

First page (Register.html) loaded successfully
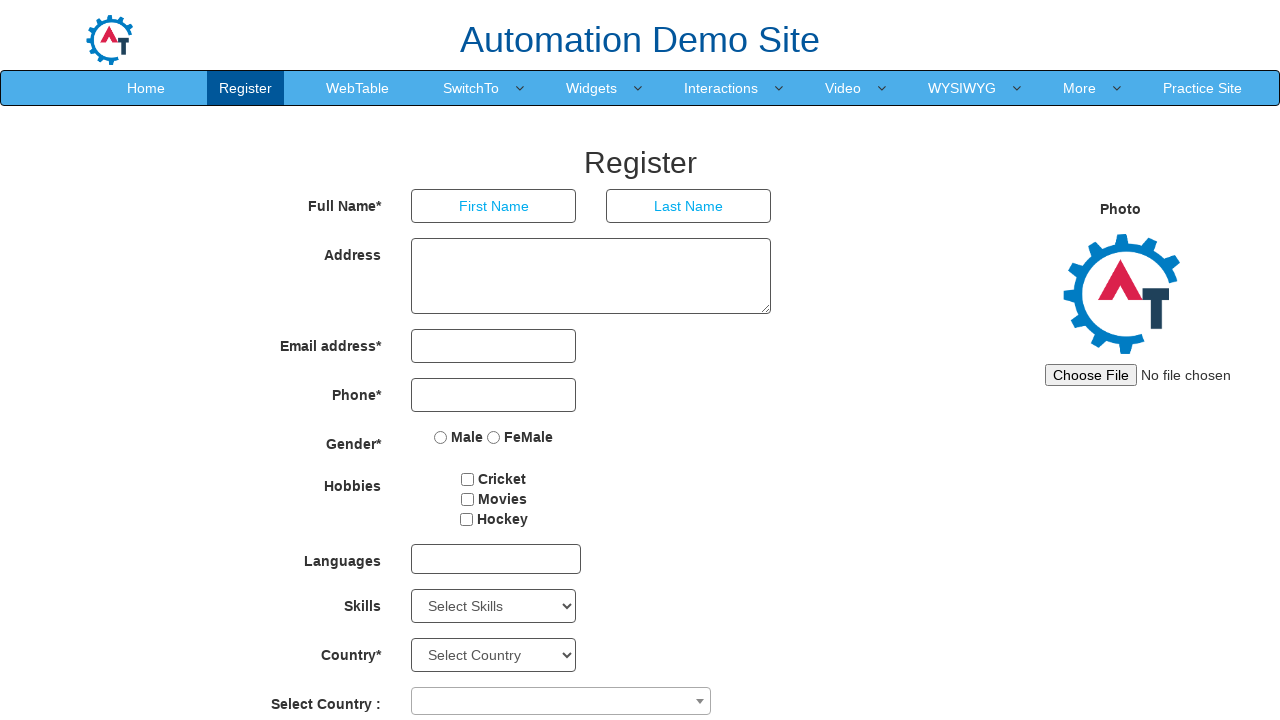

Created a new tab in the same browser context
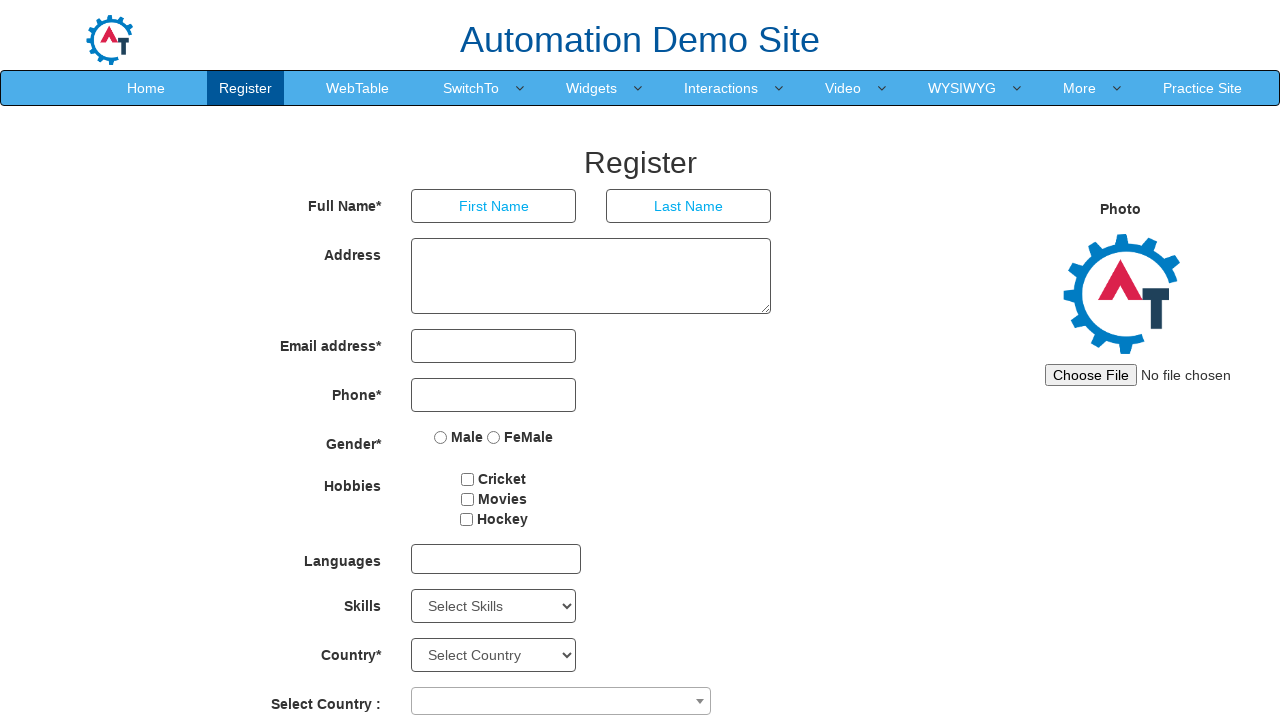

Navigated second tab to form page at https://dev.automationtesting.in/form
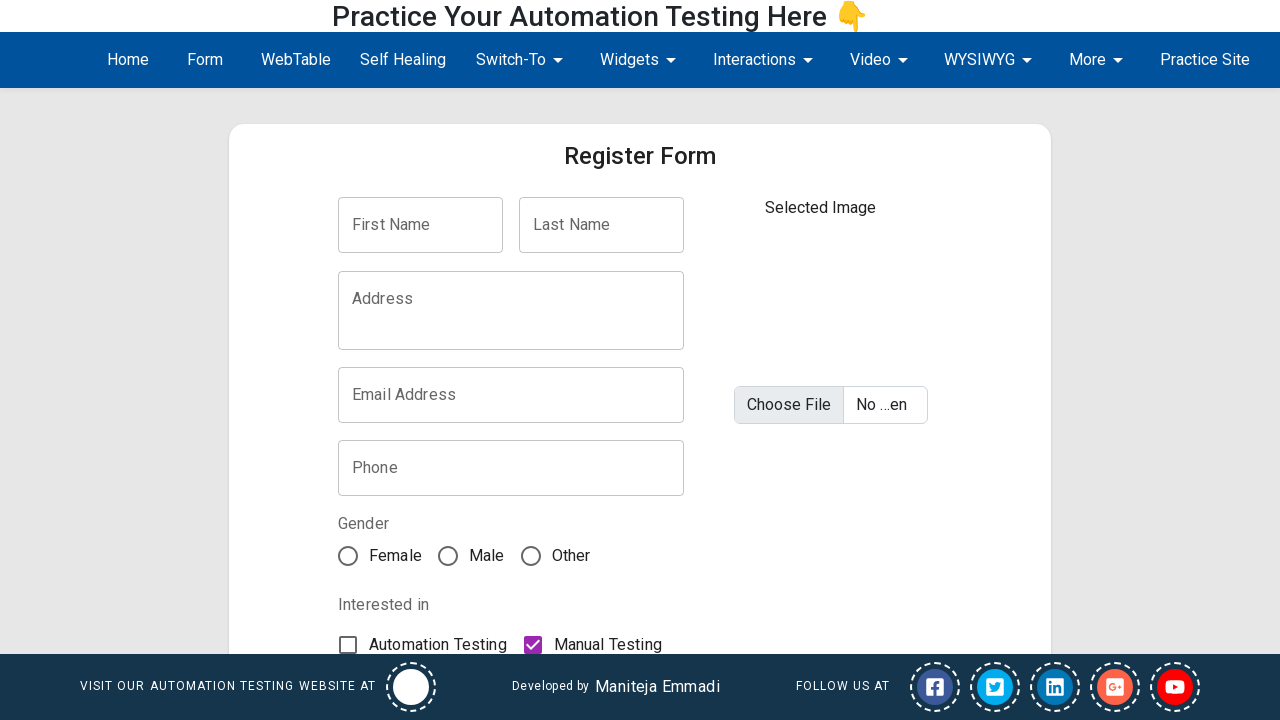

Second tab form page loaded successfully
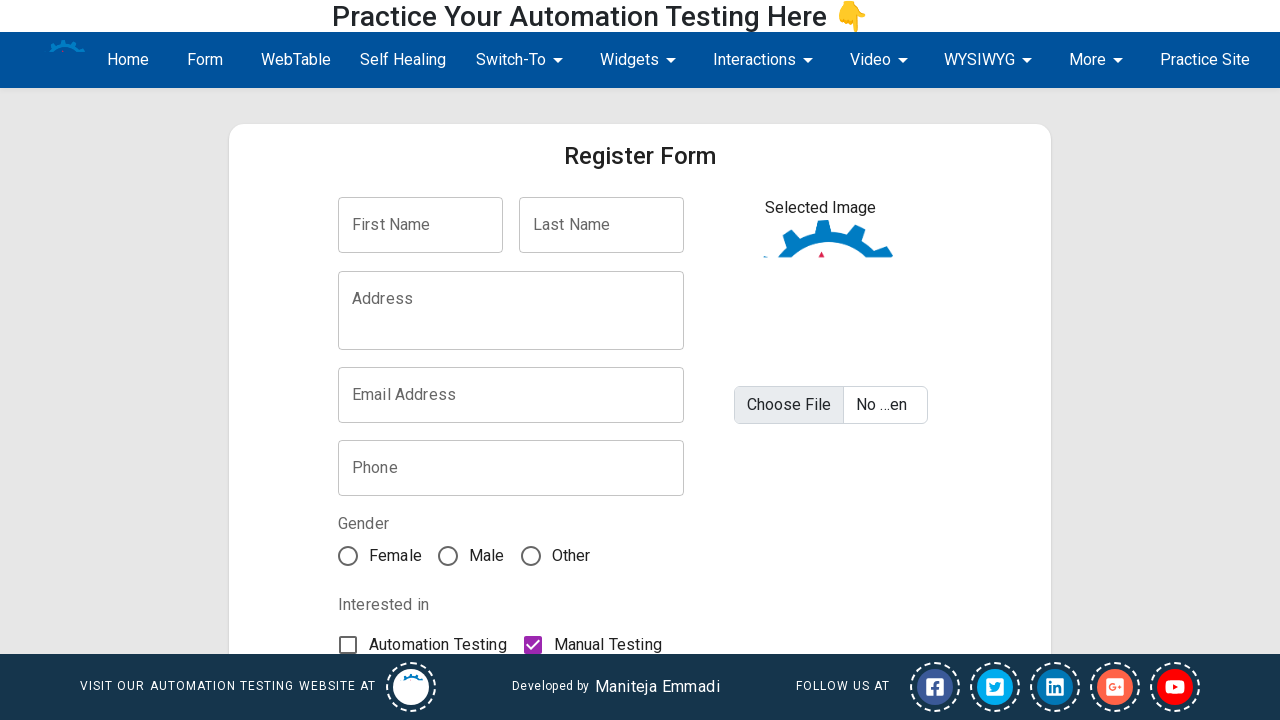

Closed the second tab
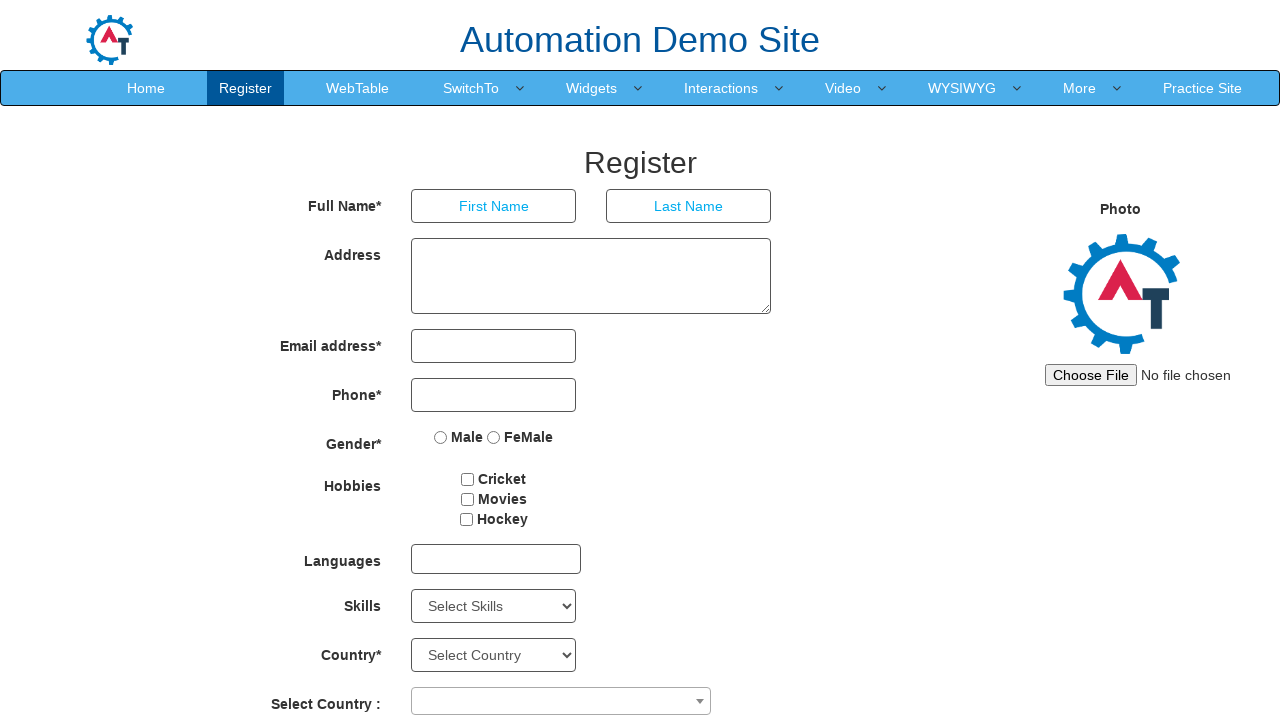

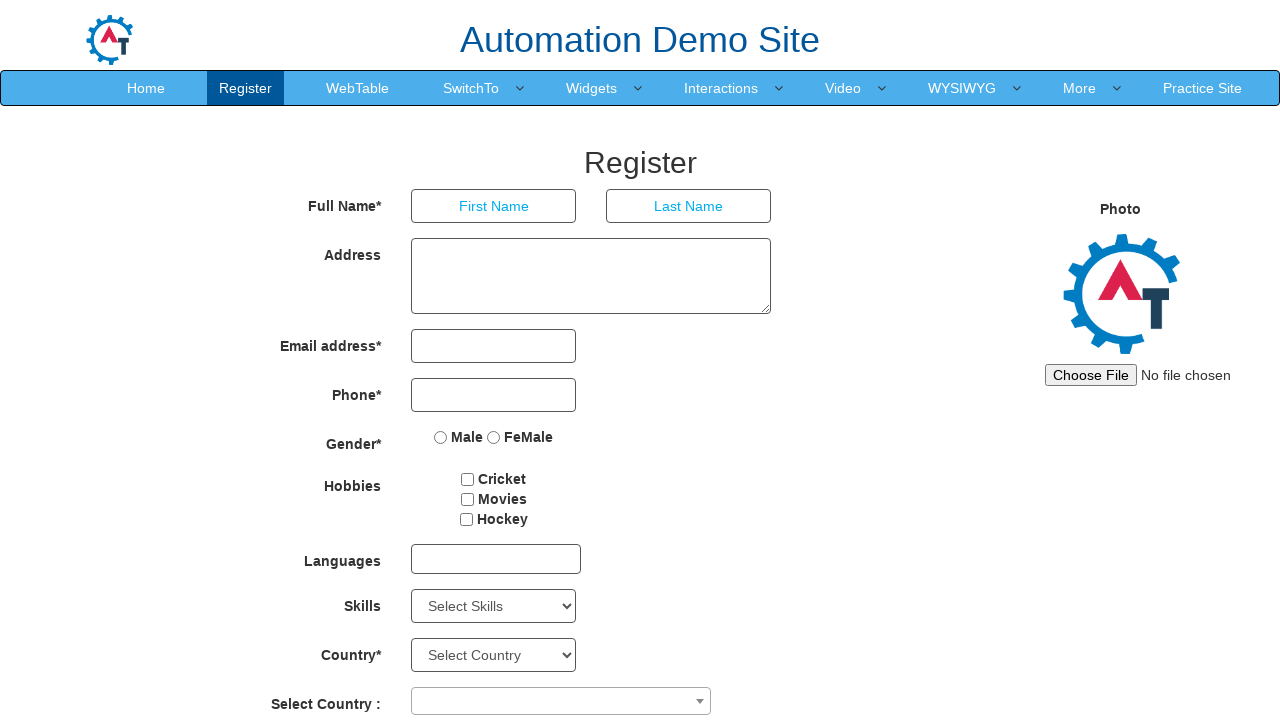